Tests window handle functionality by clicking a button to open a new window, switching to it, filling a form field, closing the new window, and returning to the parent window to enter text

Starting URL: https://www.hyrtutorials.com/p/window-handles-practice.html

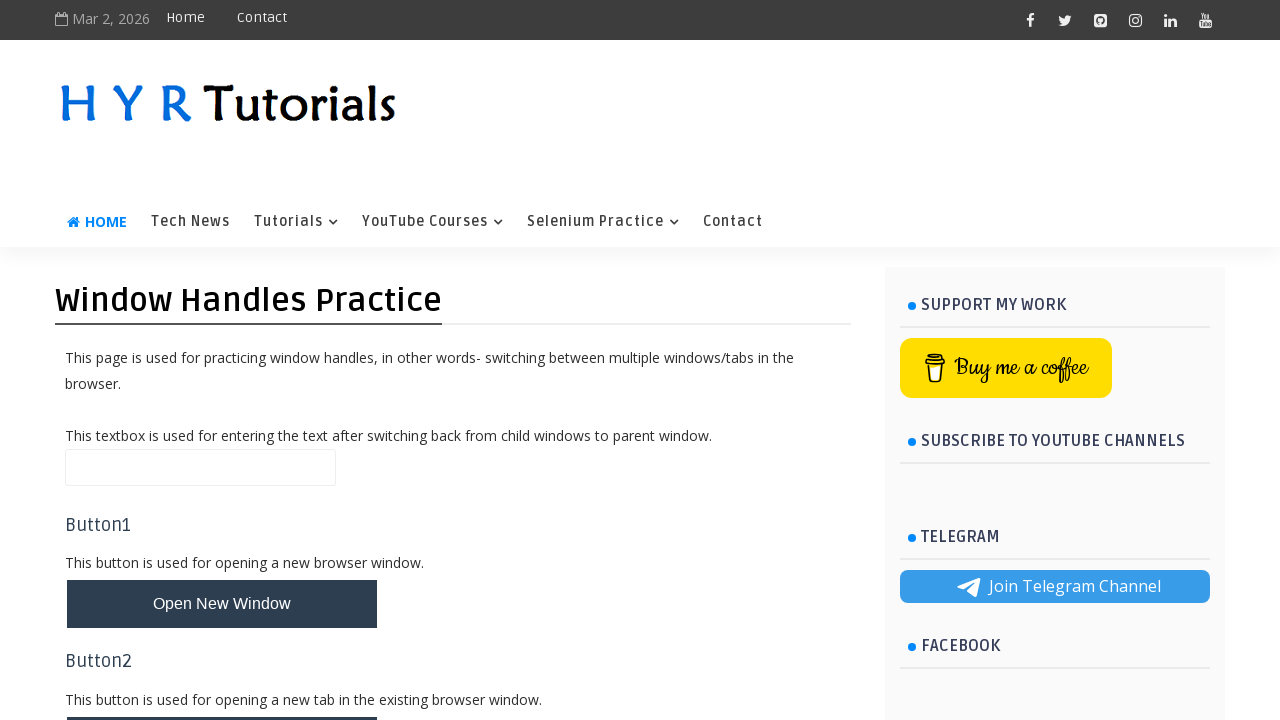

Clicked button to open new window at (222, 604) on .whButtons
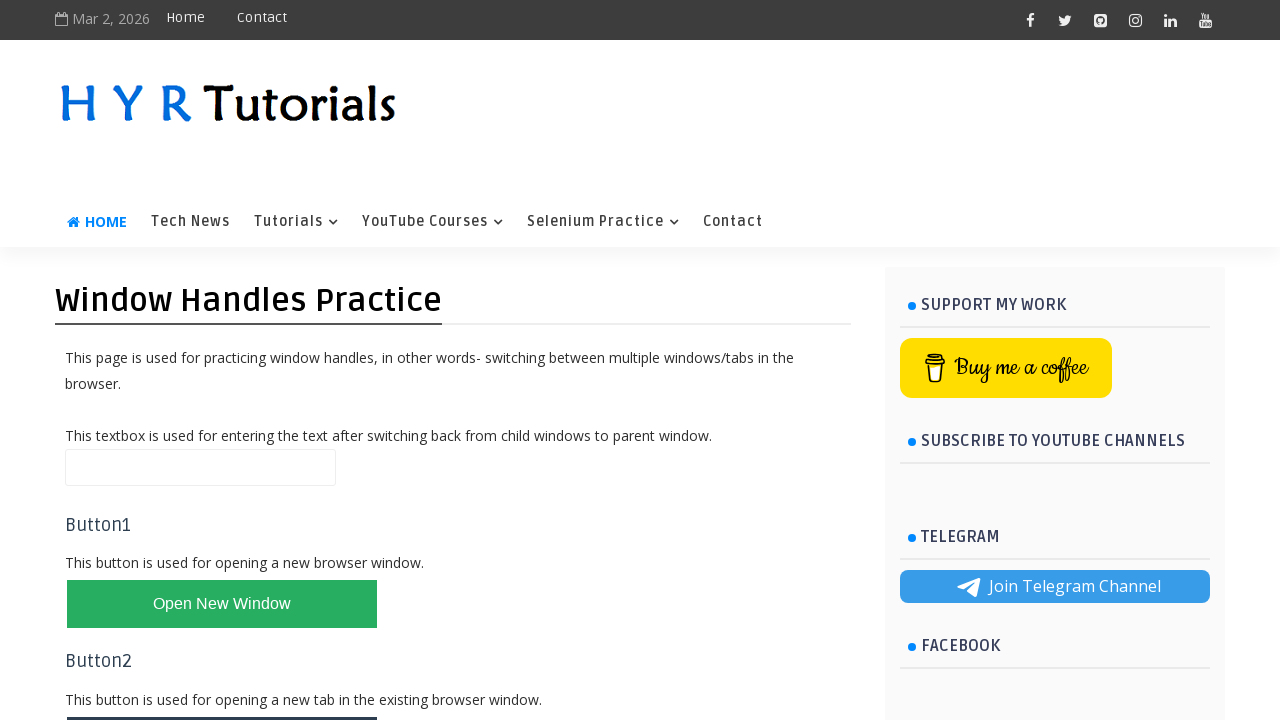

Captured new page handle after window opened
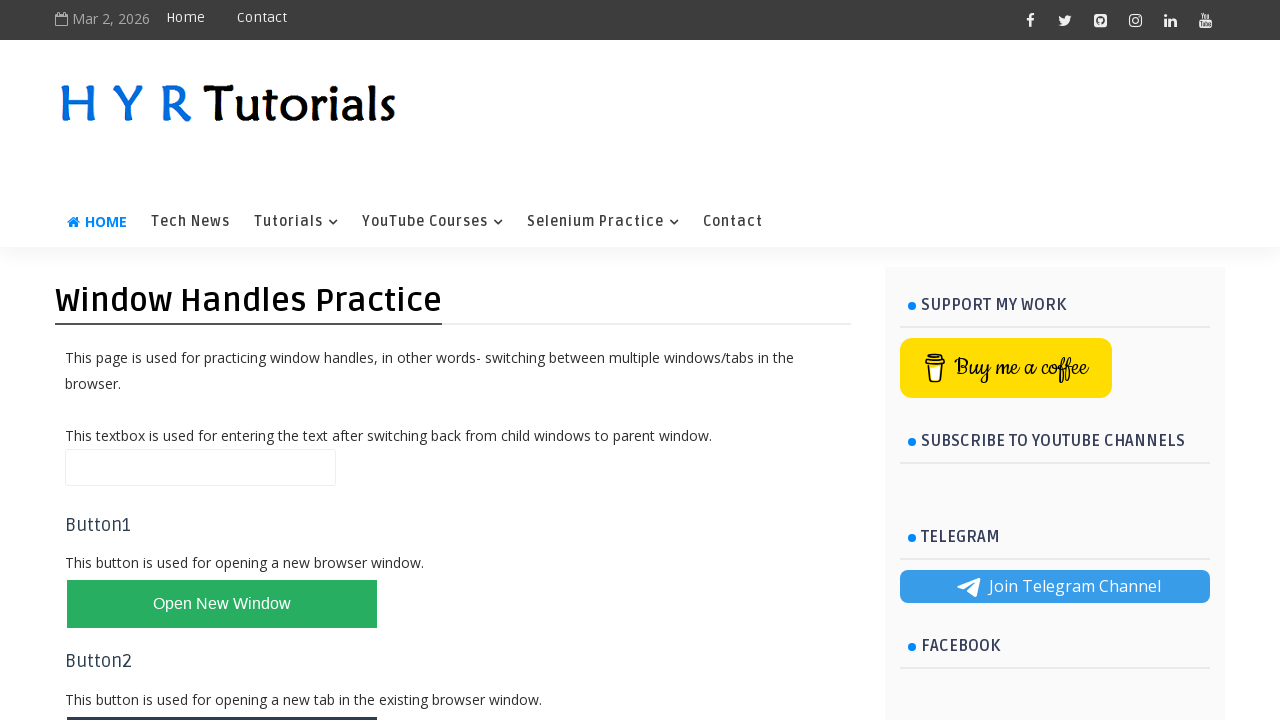

New page loaded successfully
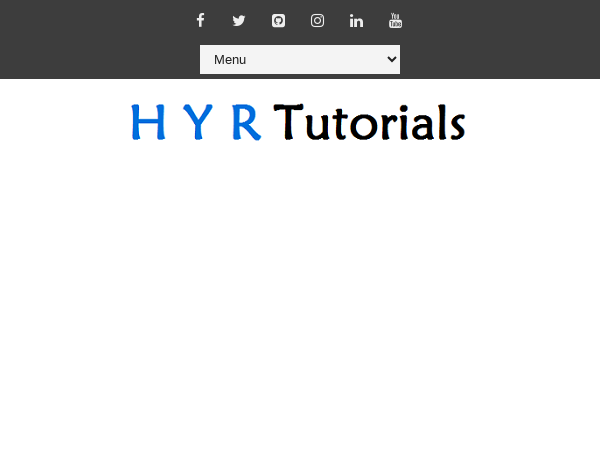

Filled firstName field with 'Abhishek' in new window on #firstName
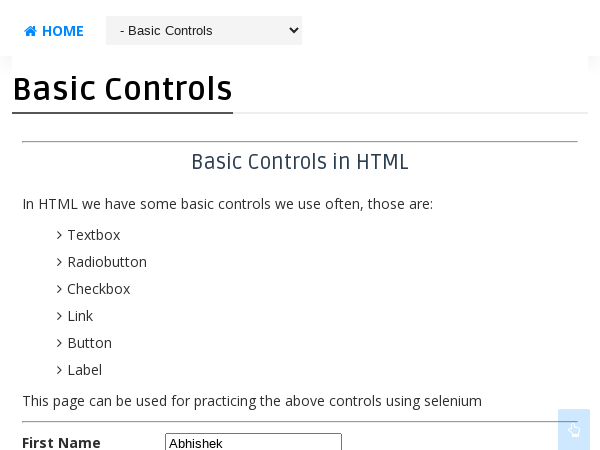

Closed new window
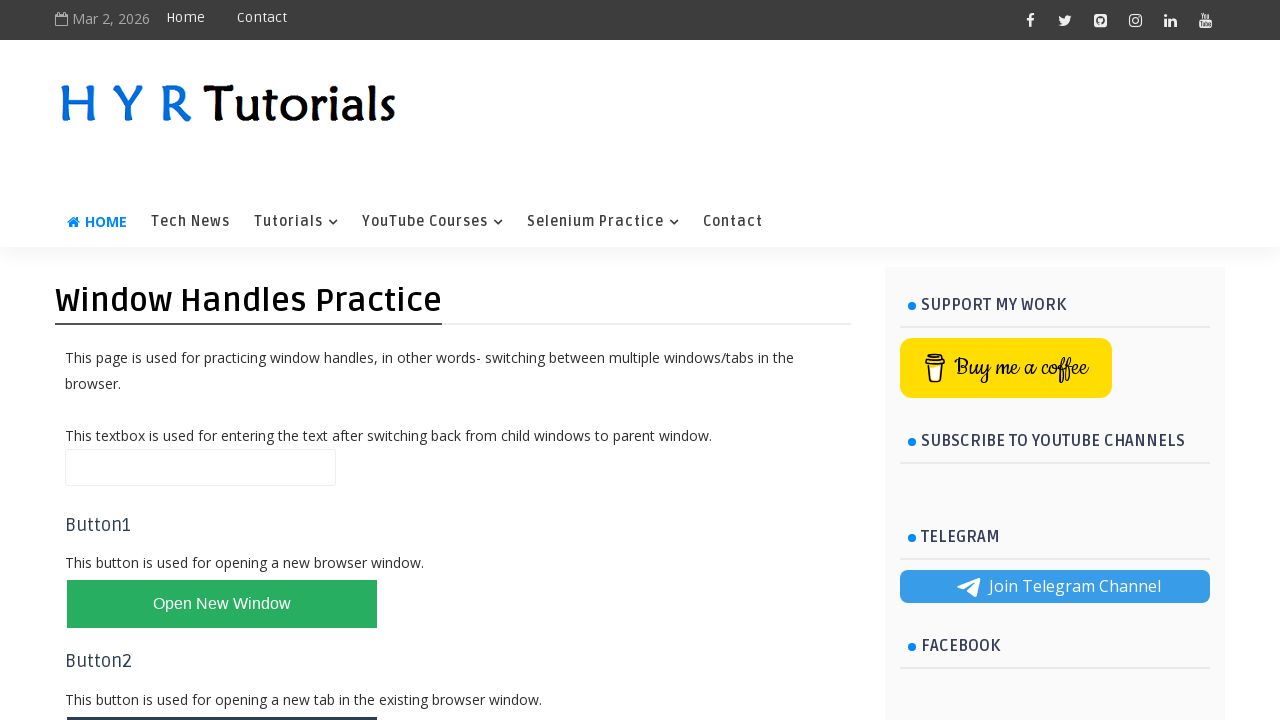

Filled text box in parent window with 'Back to parent window' on .whTextBox
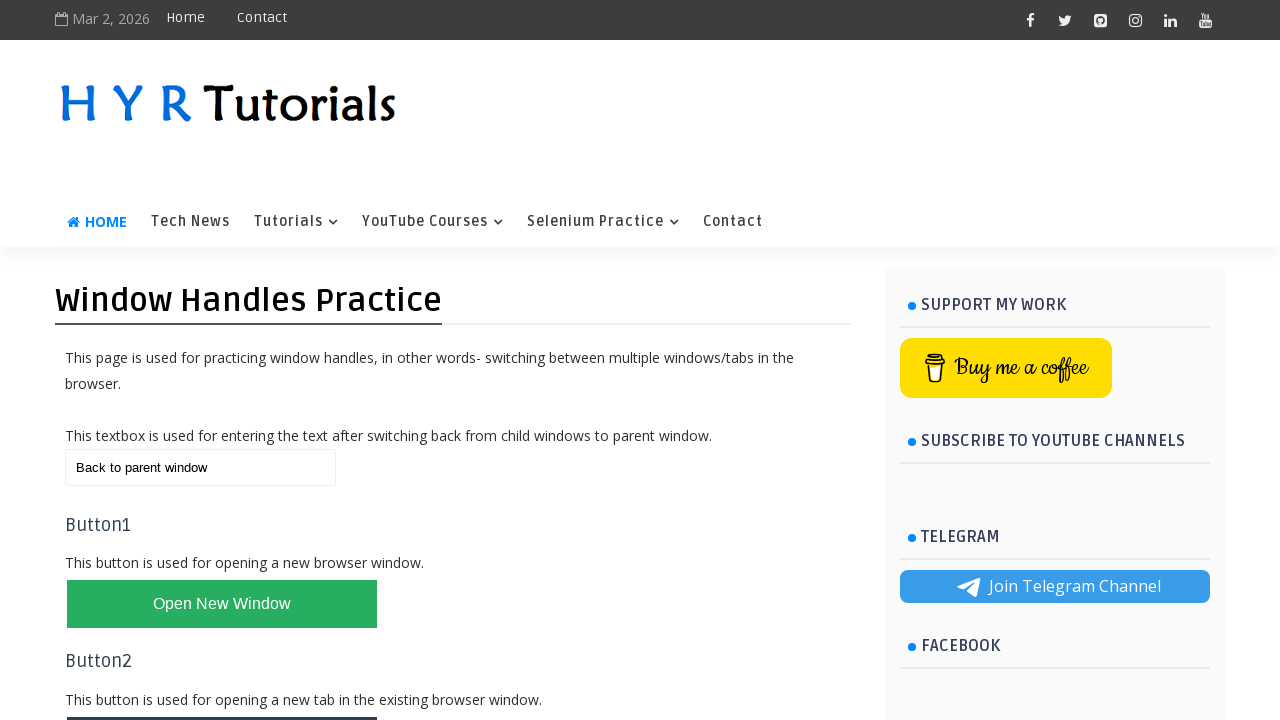

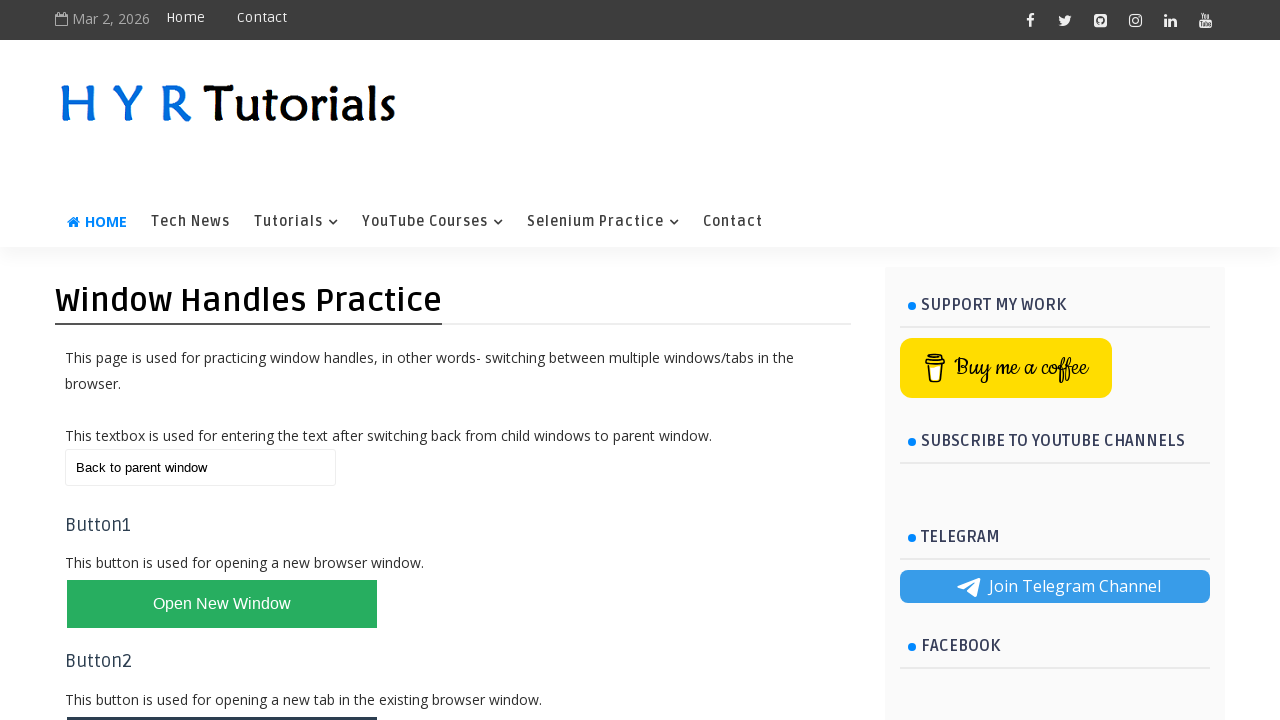